Tests dropdown select menu functionality by selecting values from an old-style select menu and a multi-select dropdown on a demo QA site.

Starting URL: https://demoqa.com/select-menu

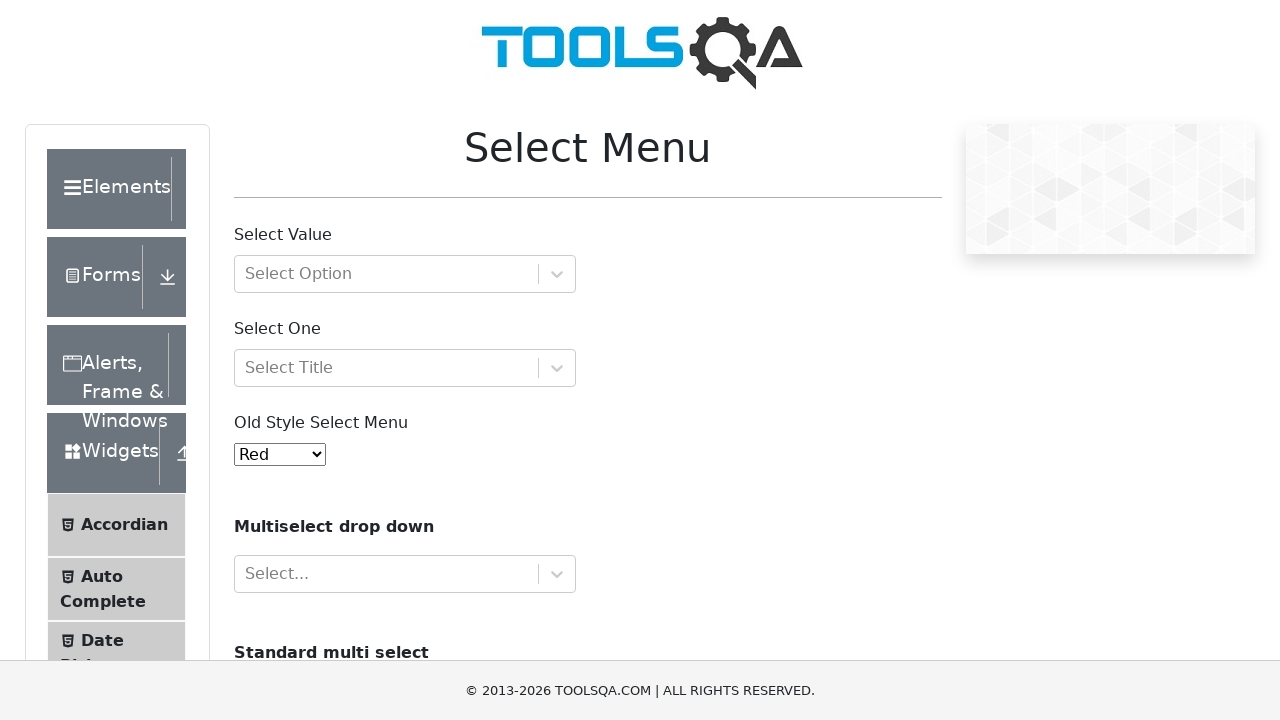

Selected 'Blue' from old-style select menu on select#oldSelectMenu
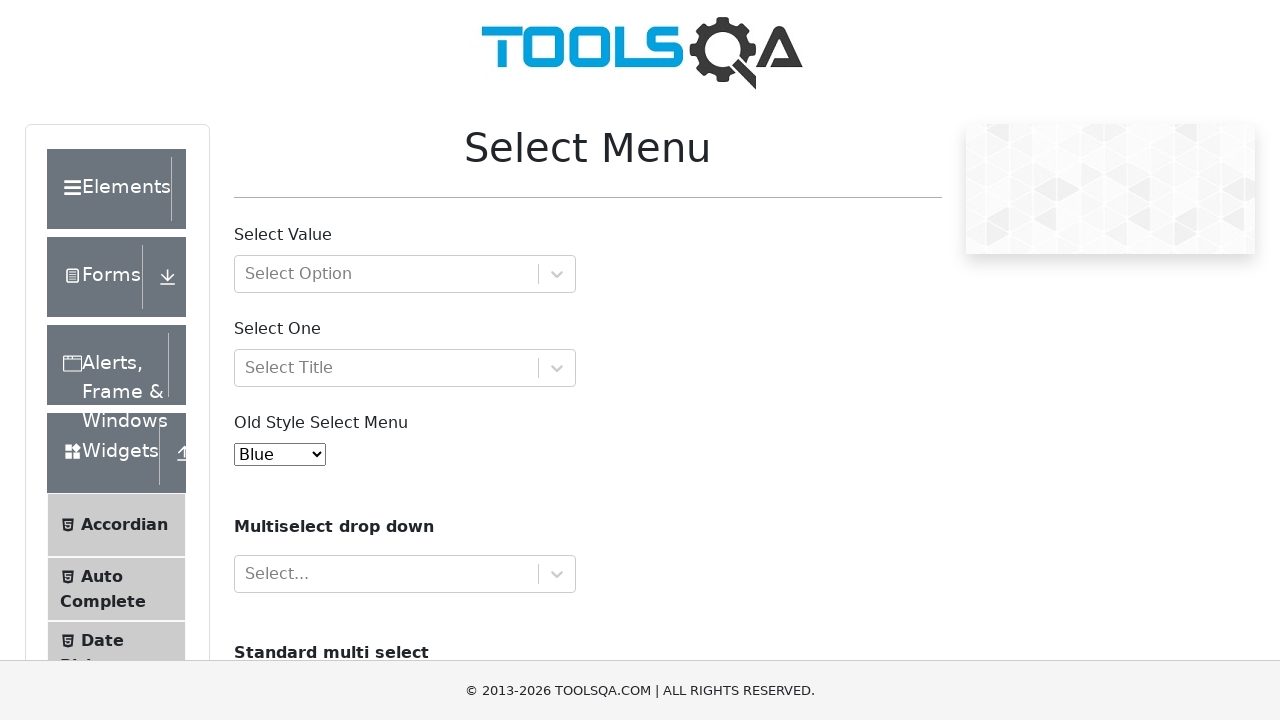

Selected 'Volvo' from multi-select dropdown on select#cars
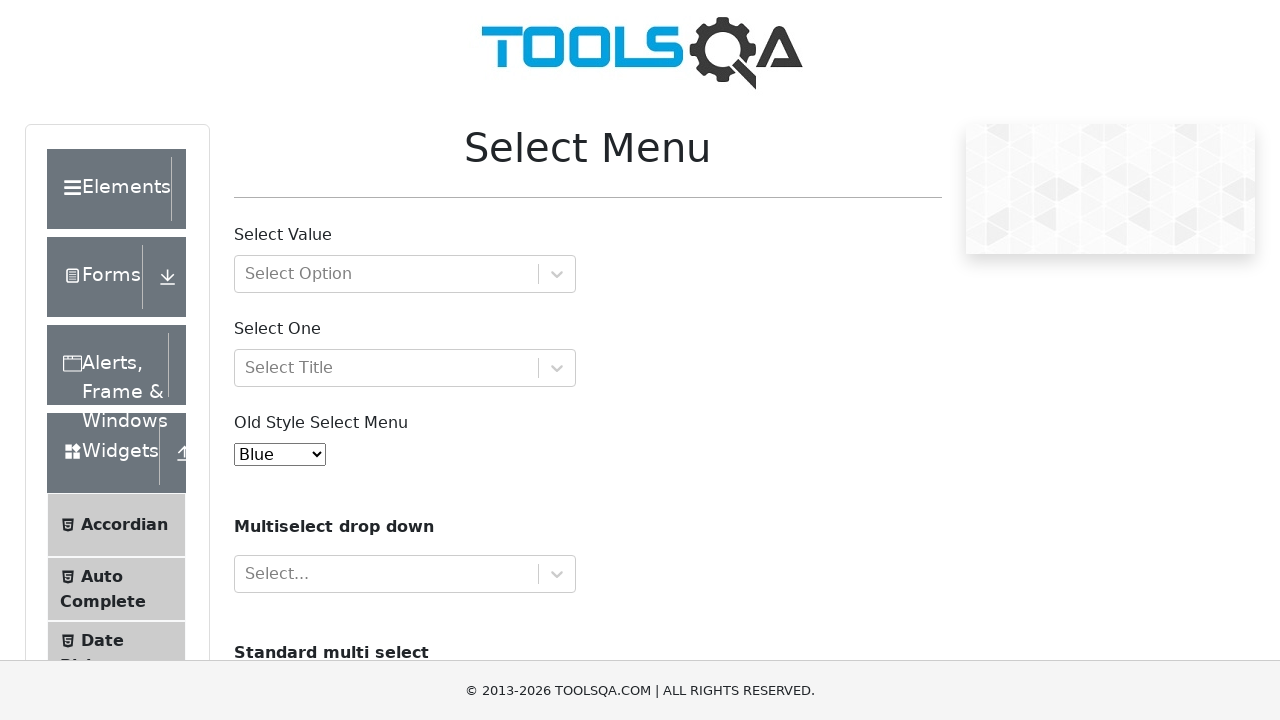

Selected 'Volvo' and 'Audi' from multi-select dropdown on select#cars
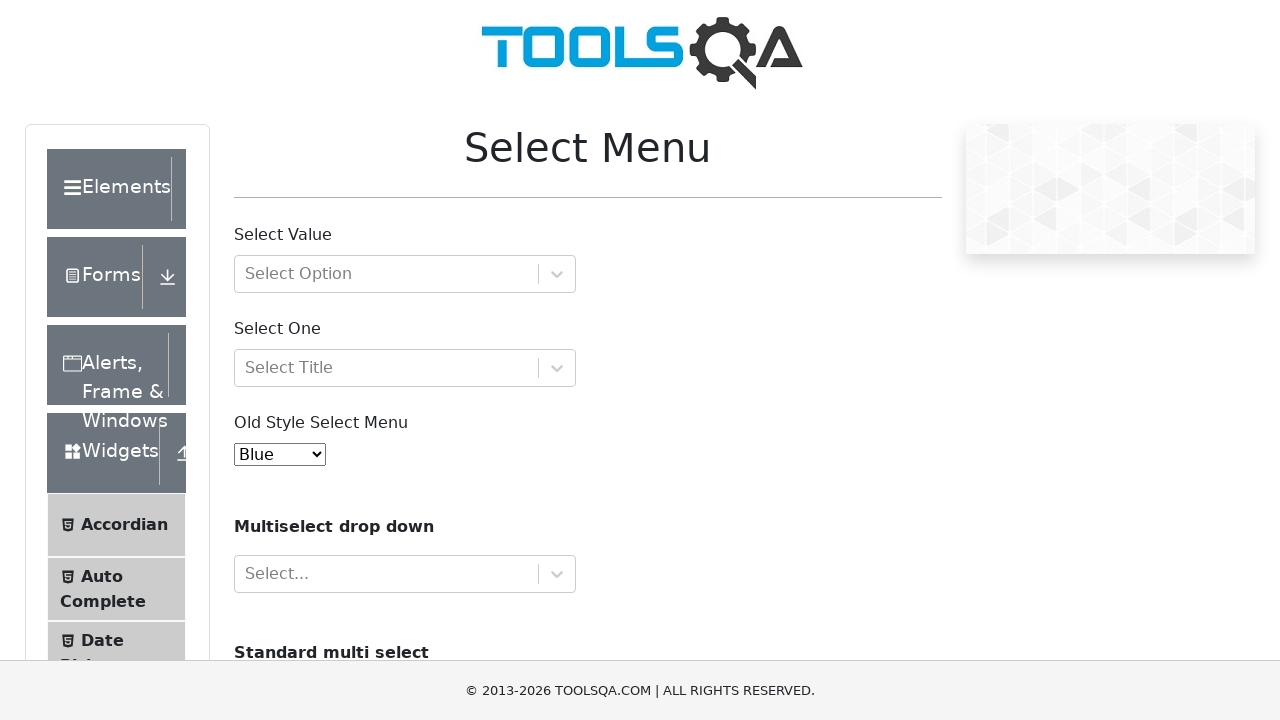

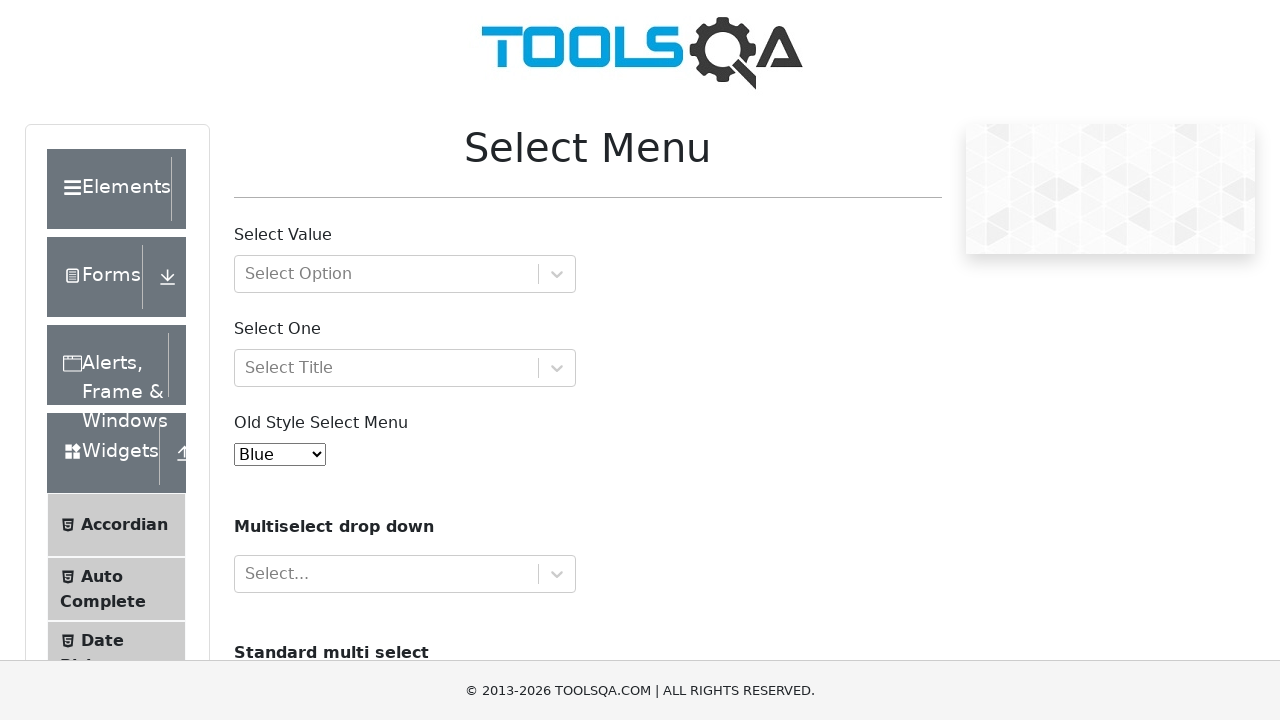